Tests textarea field functionality by entering text into a textarea element on a test page

Starting URL: https://omayo.blogspot.com/

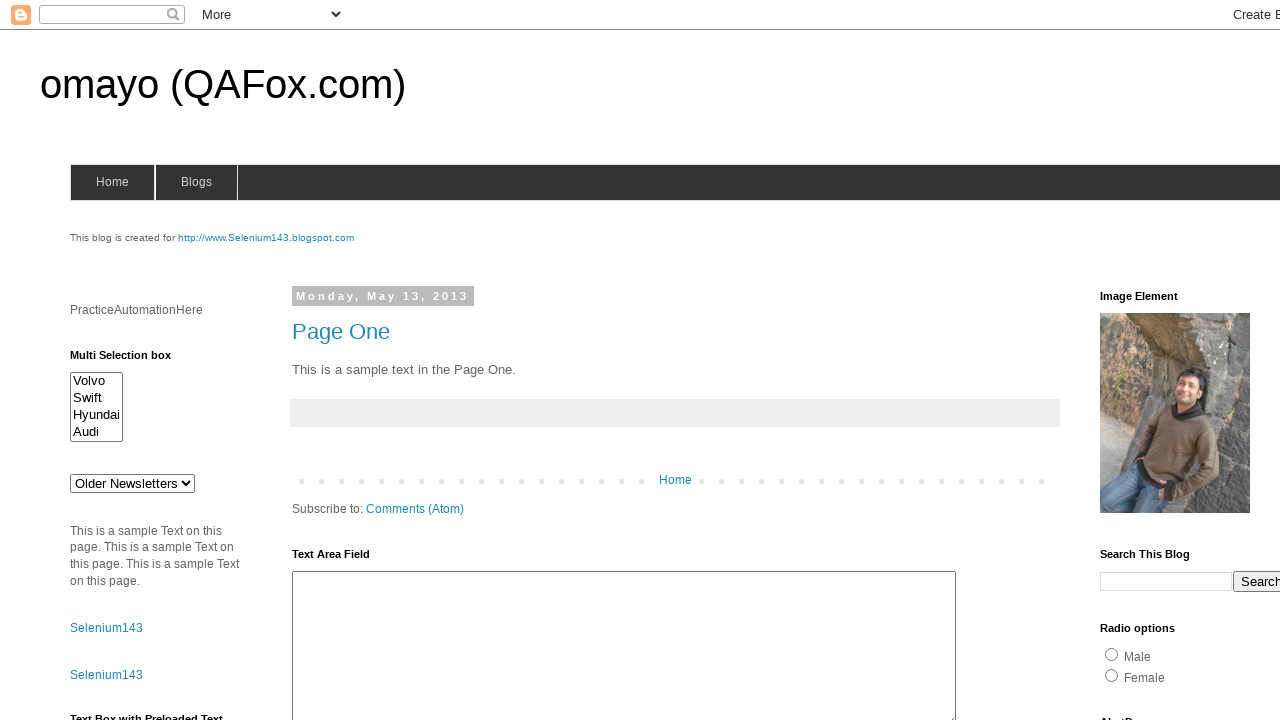

Filled textarea field with 'My name is Jennifer Martinez' on textarea#ta1
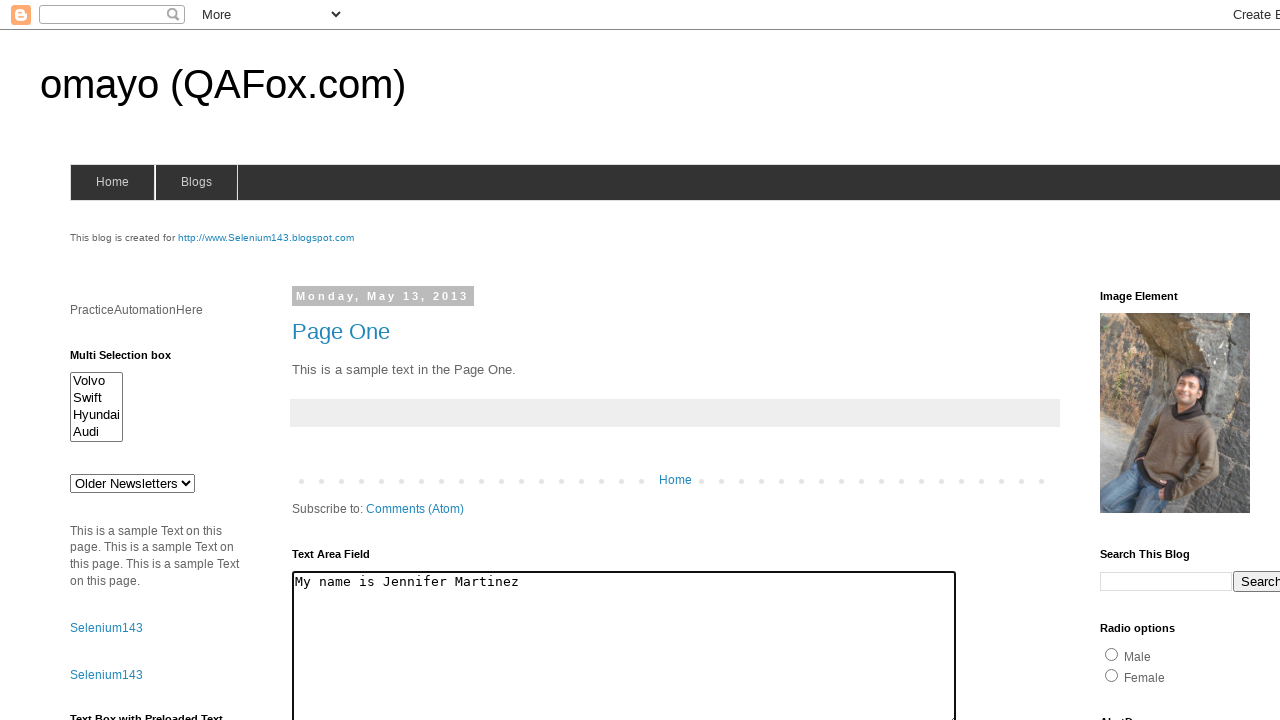

Waited 1000ms to verify text entry in textarea
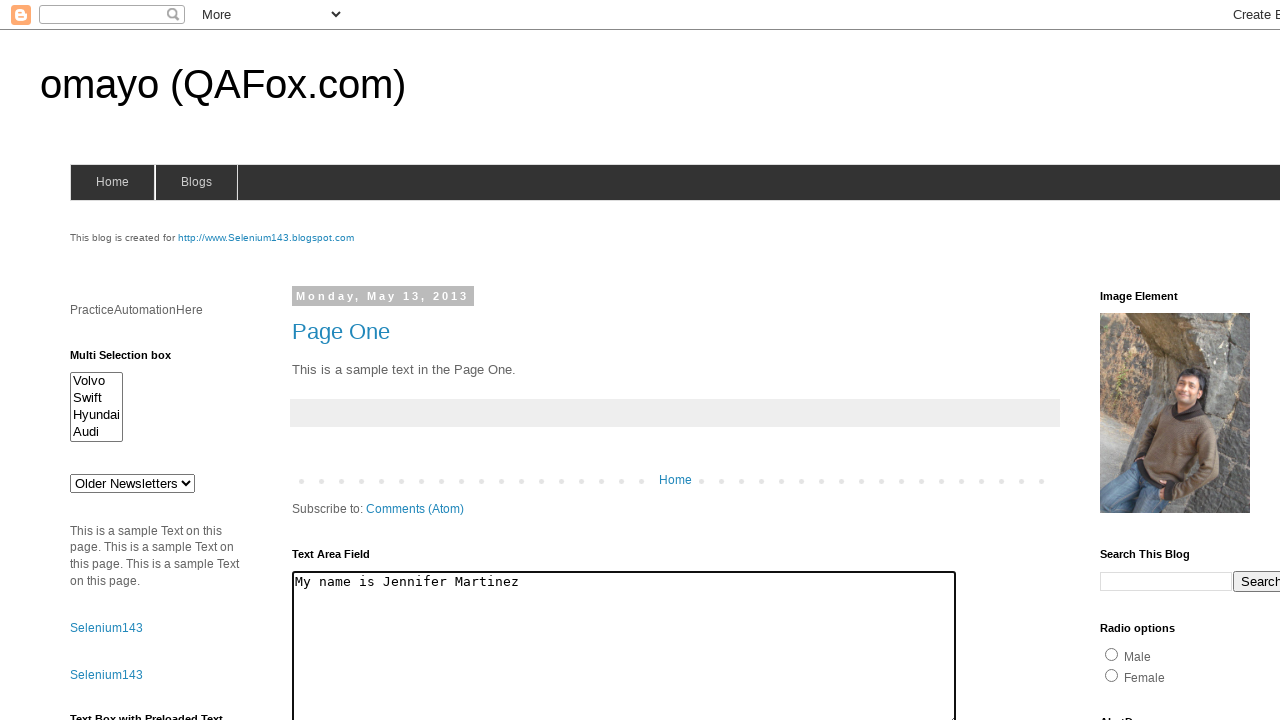

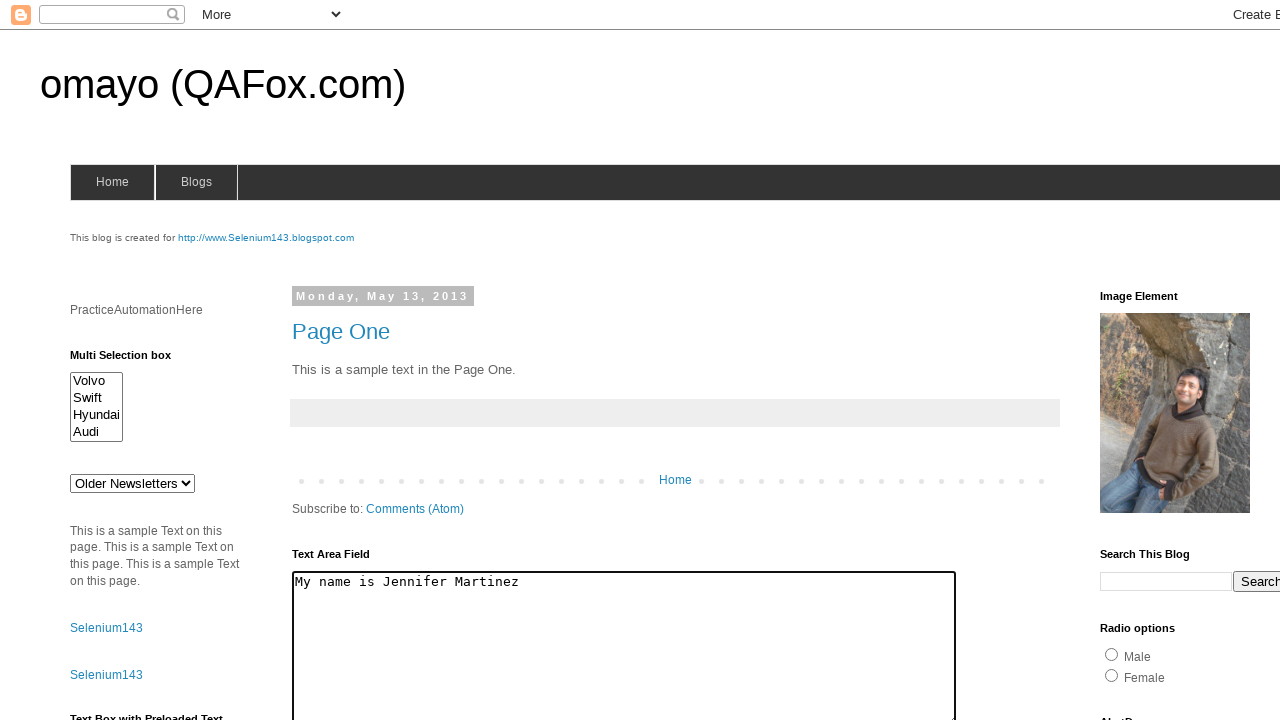